Tests select menu functionality on demoqa.com by selecting an option via typing and Enter key, then refreshing and selecting an option via clicking on the dropdown and choosing from the list.

Starting URL: https://demoqa.com/select-menu

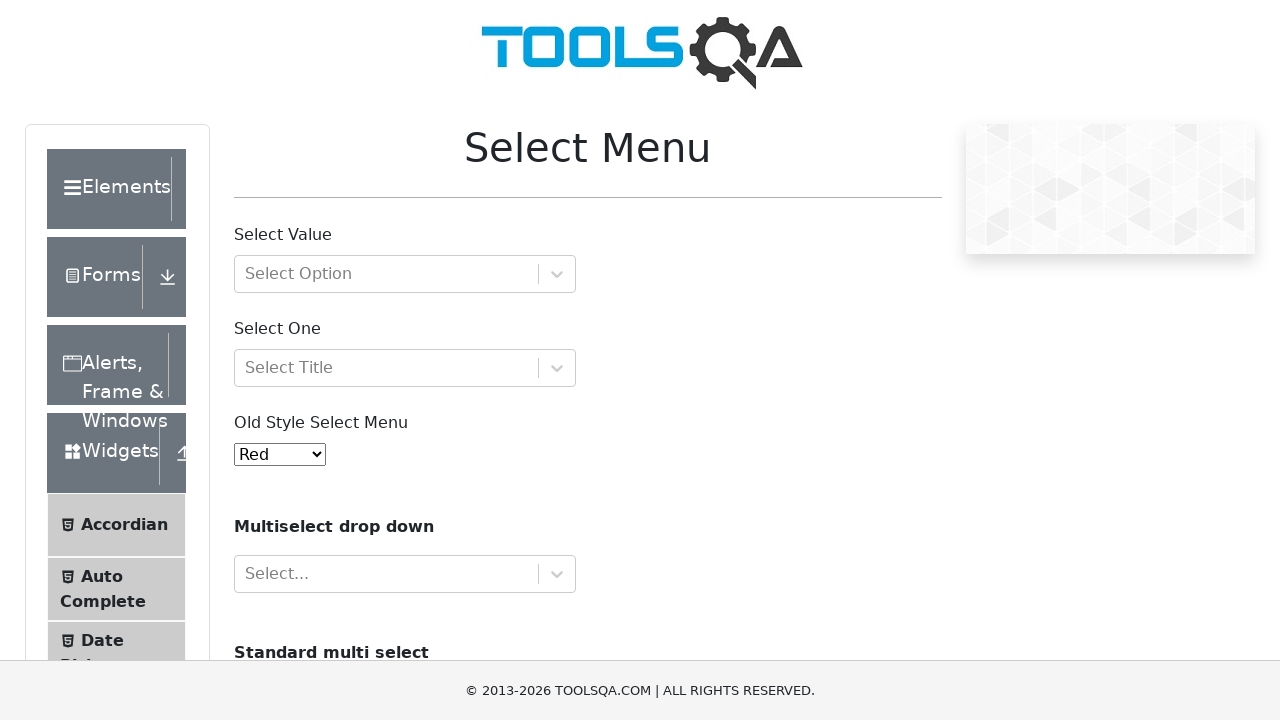

Page loaded with domcontentloaded state
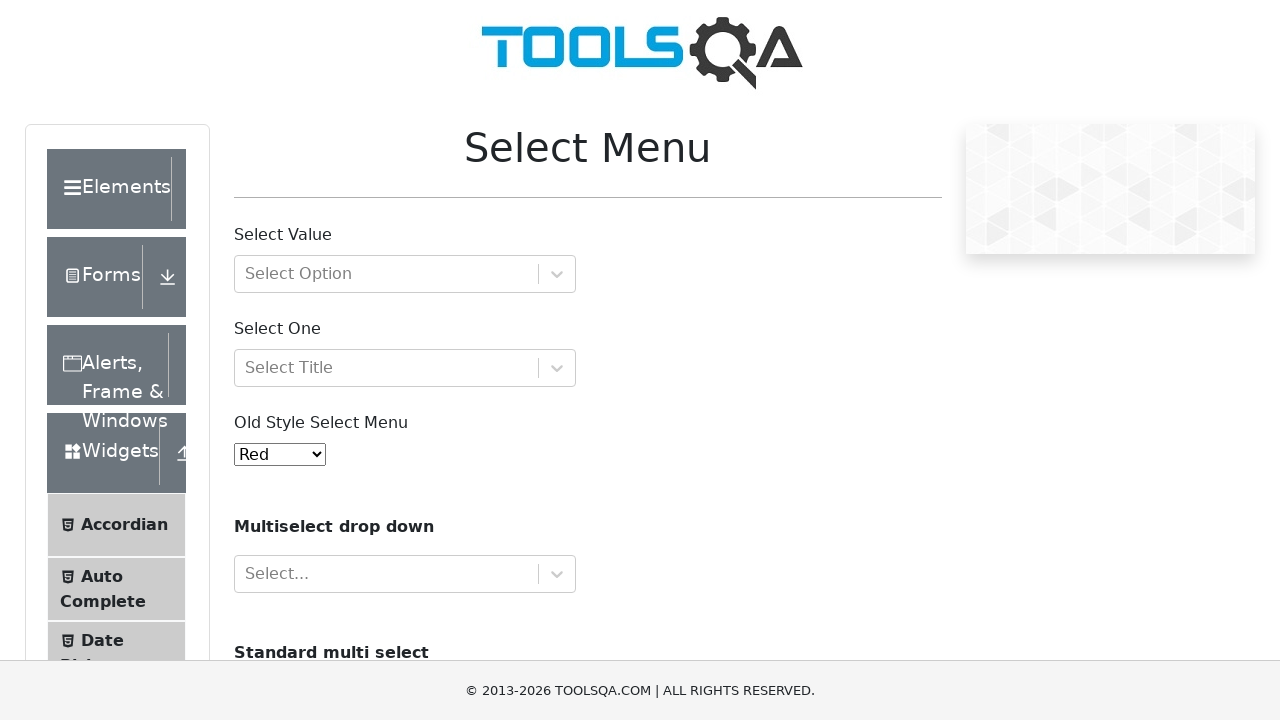

Filled select input with 'Ms.' on xpath=//input[@id='react-select-3-input']
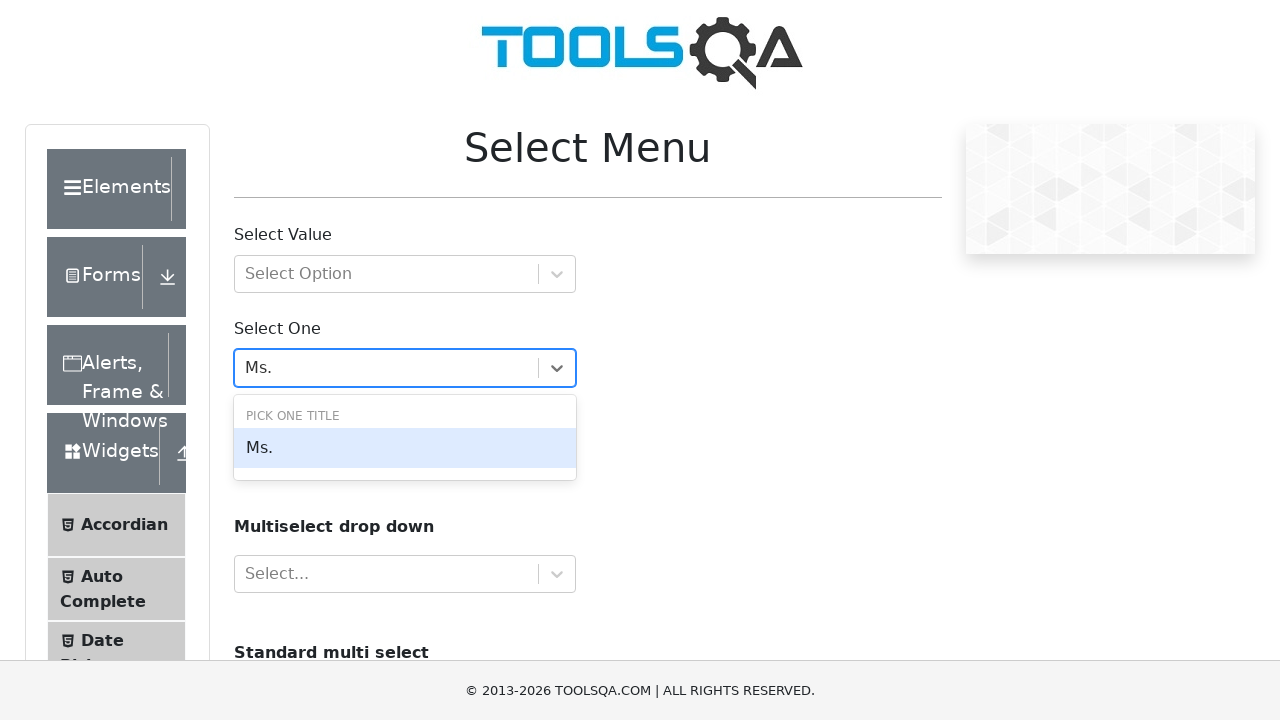

Pressed Enter to select 'Ms.' option on xpath=//input[@id='react-select-3-input']
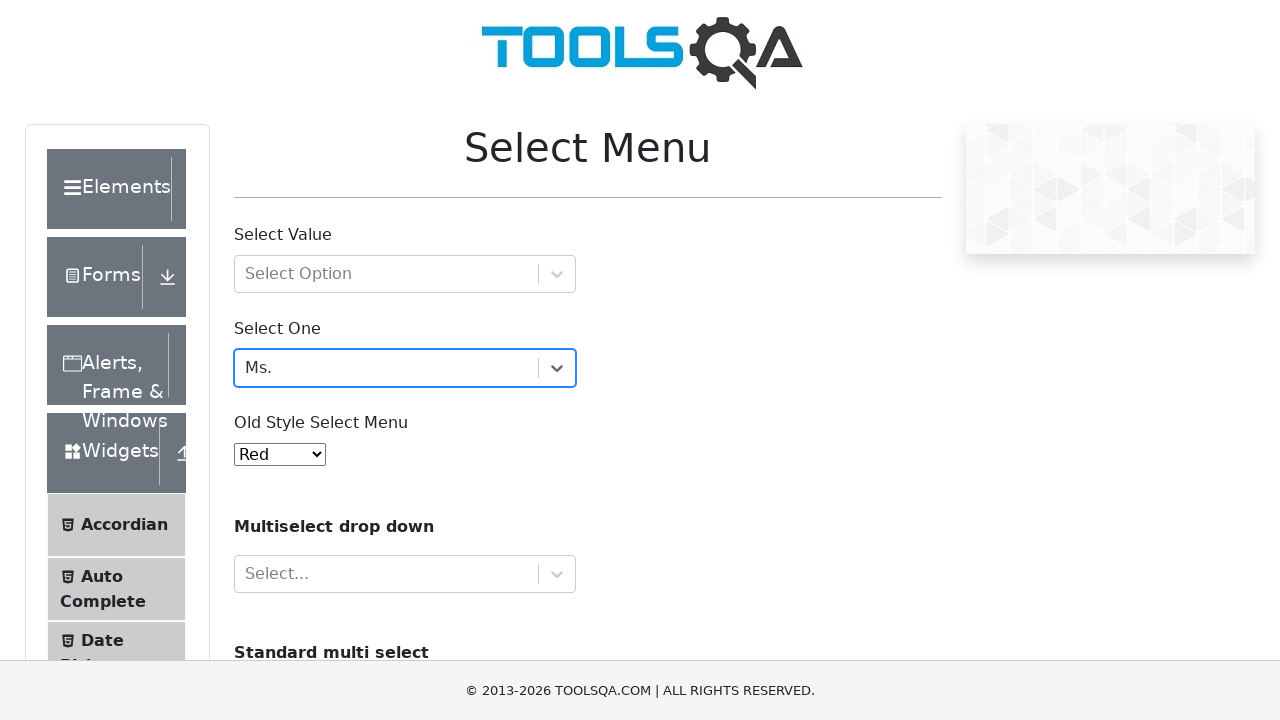

Waited 1000ms for selection to register
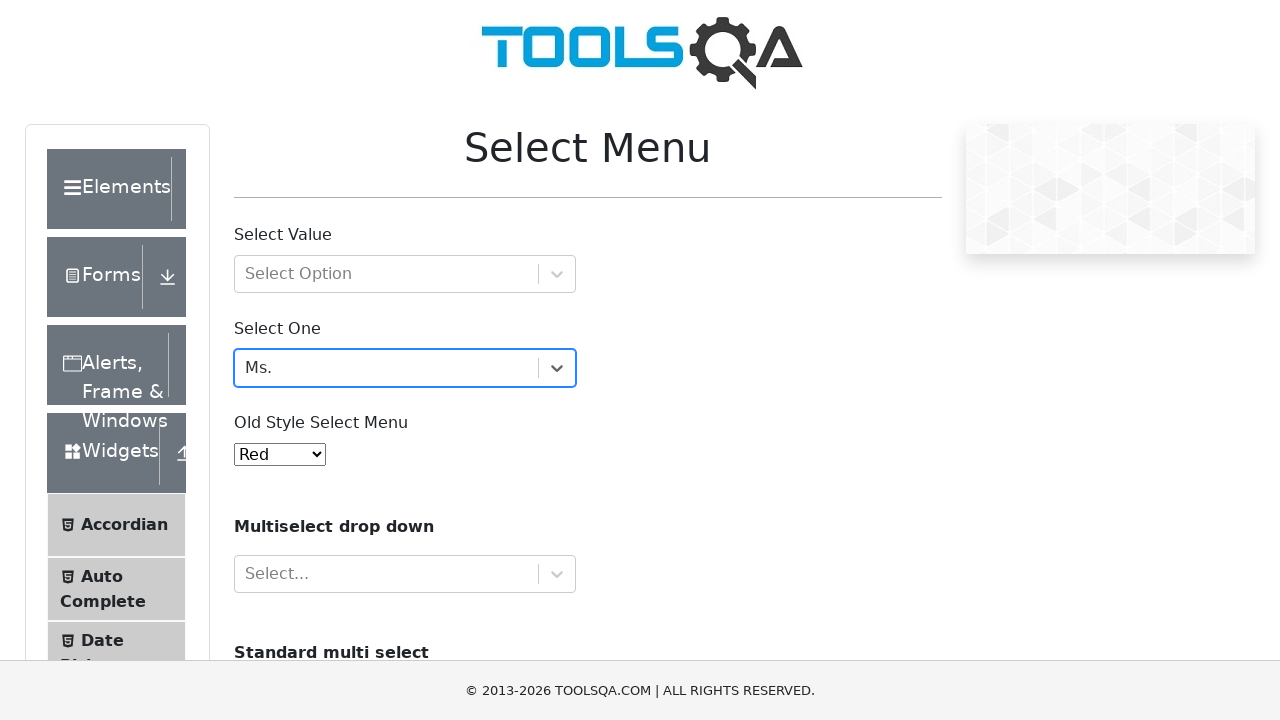

Reloaded the page
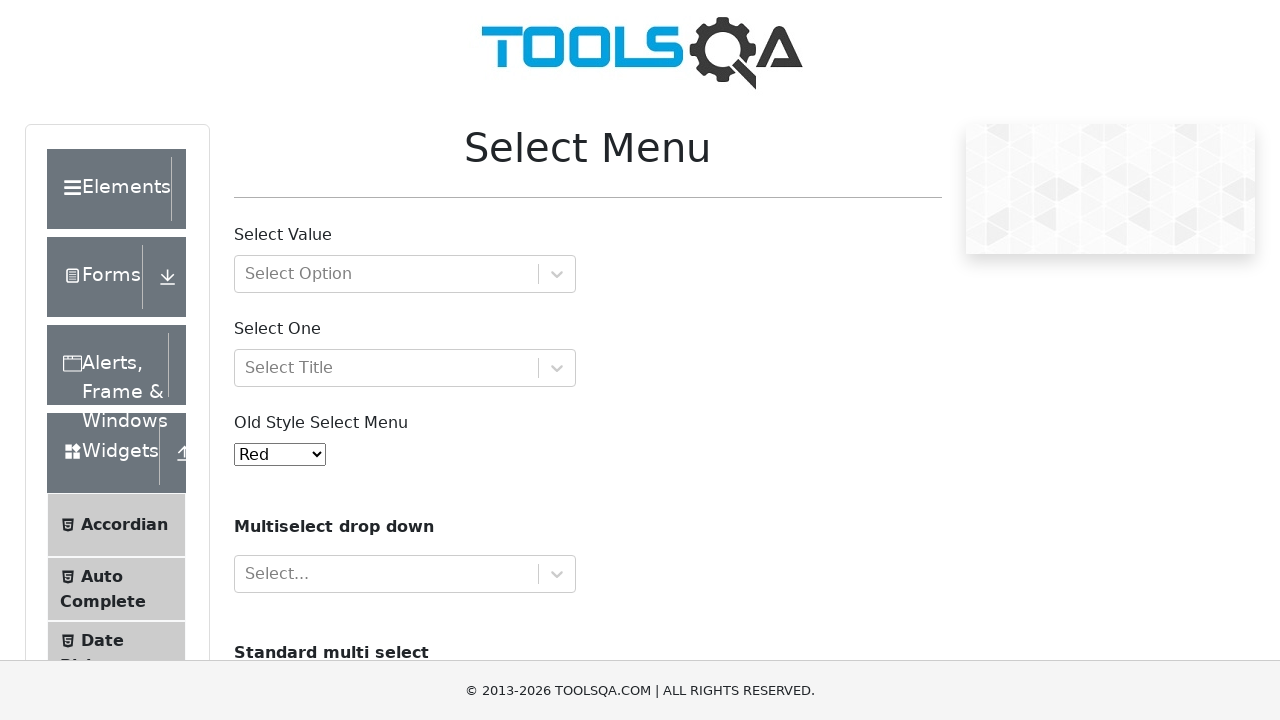

Page reloaded and domcontentloaded state reached
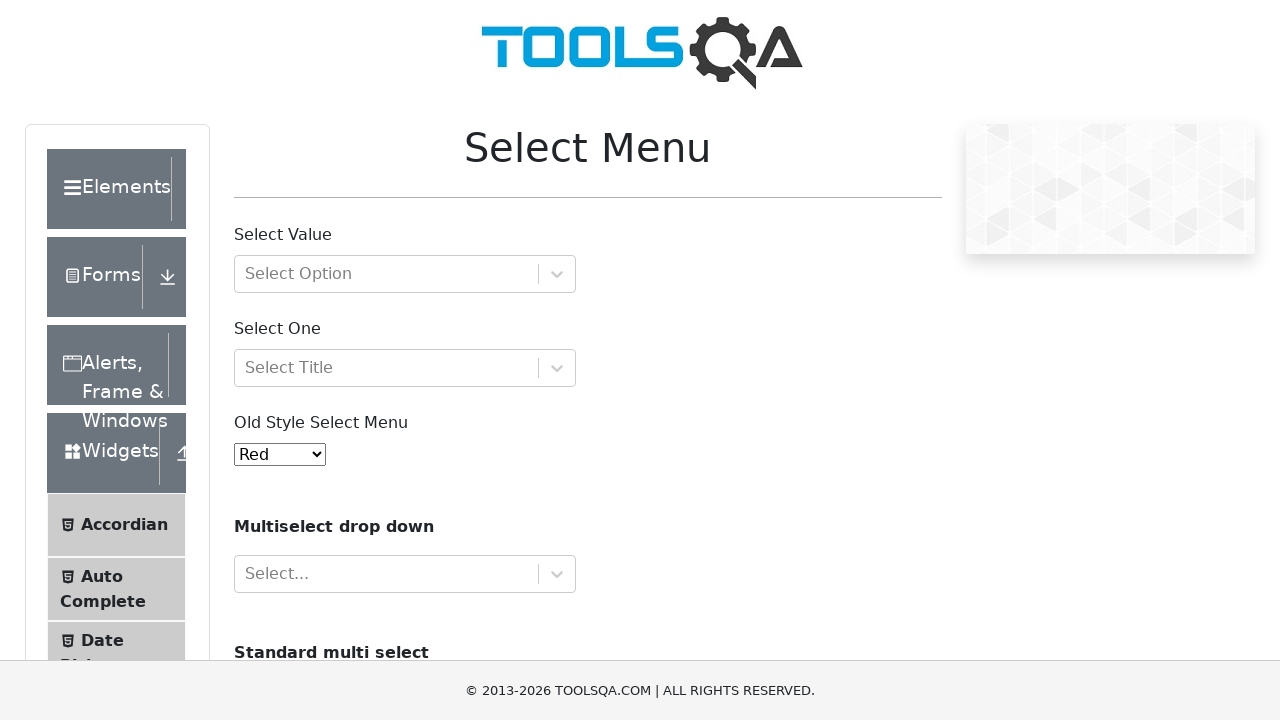

Clicked on the Select One dropdown to open it at (405, 368) on xpath=//div[@id='selectOne']
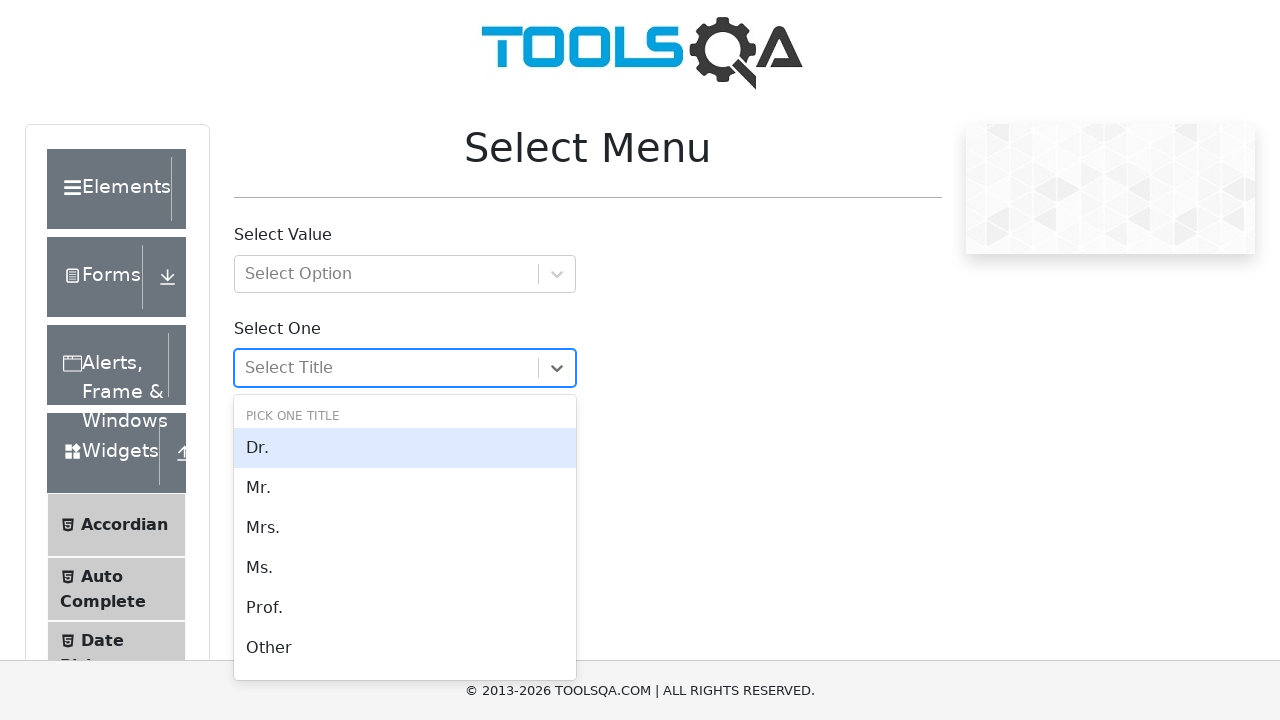

Dropdown options appeared (Dr. option available)
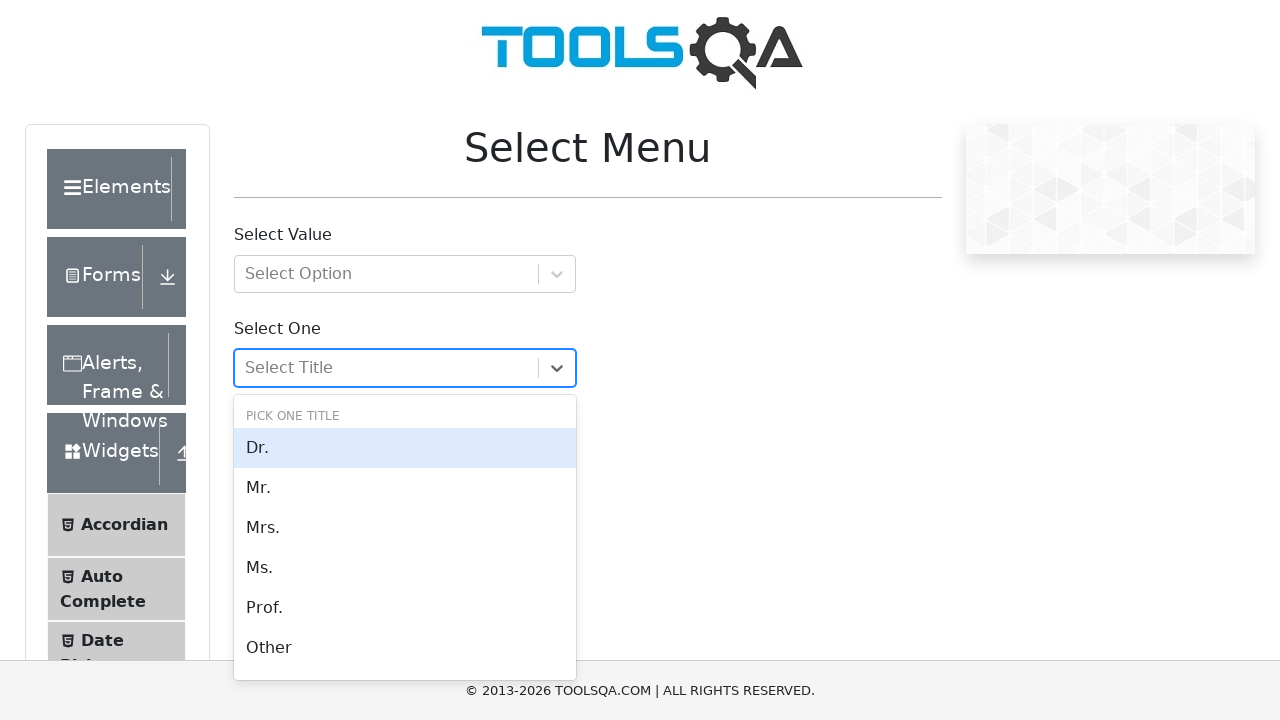

Selected 'Dr.' option from the dropdown at (405, 448) on xpath=//div[@id='react-select-3-option-0-0']
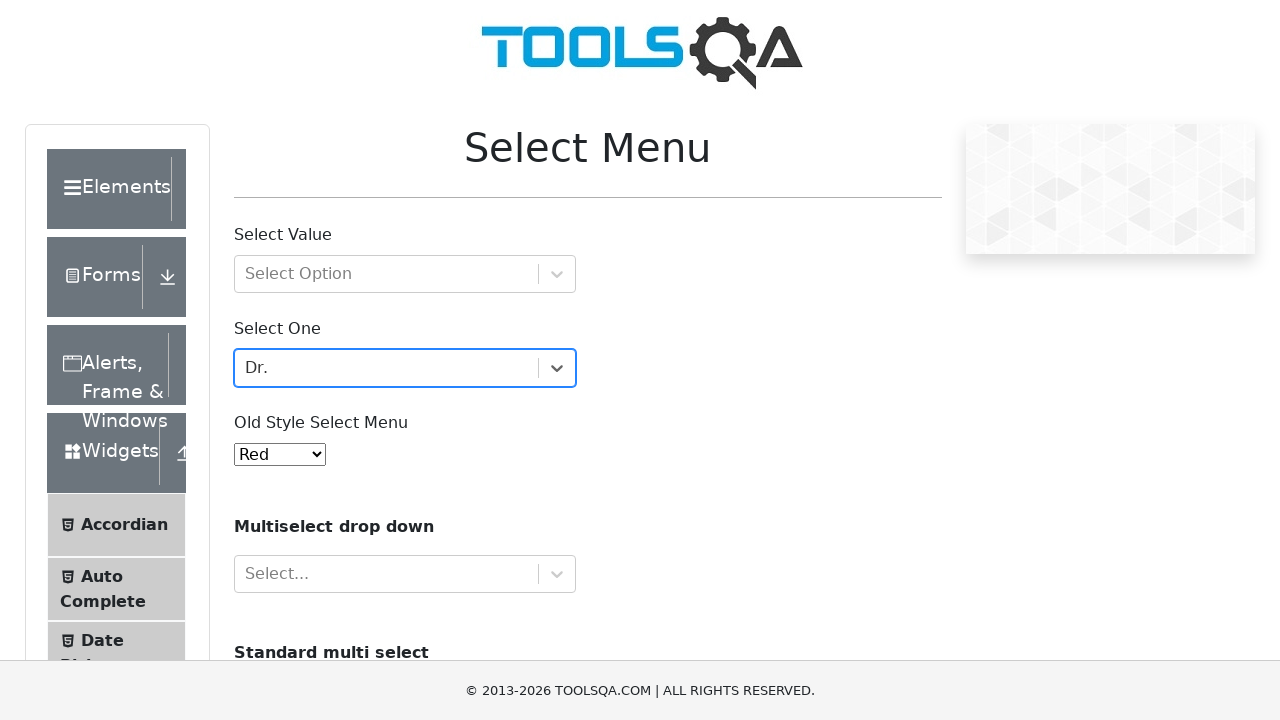

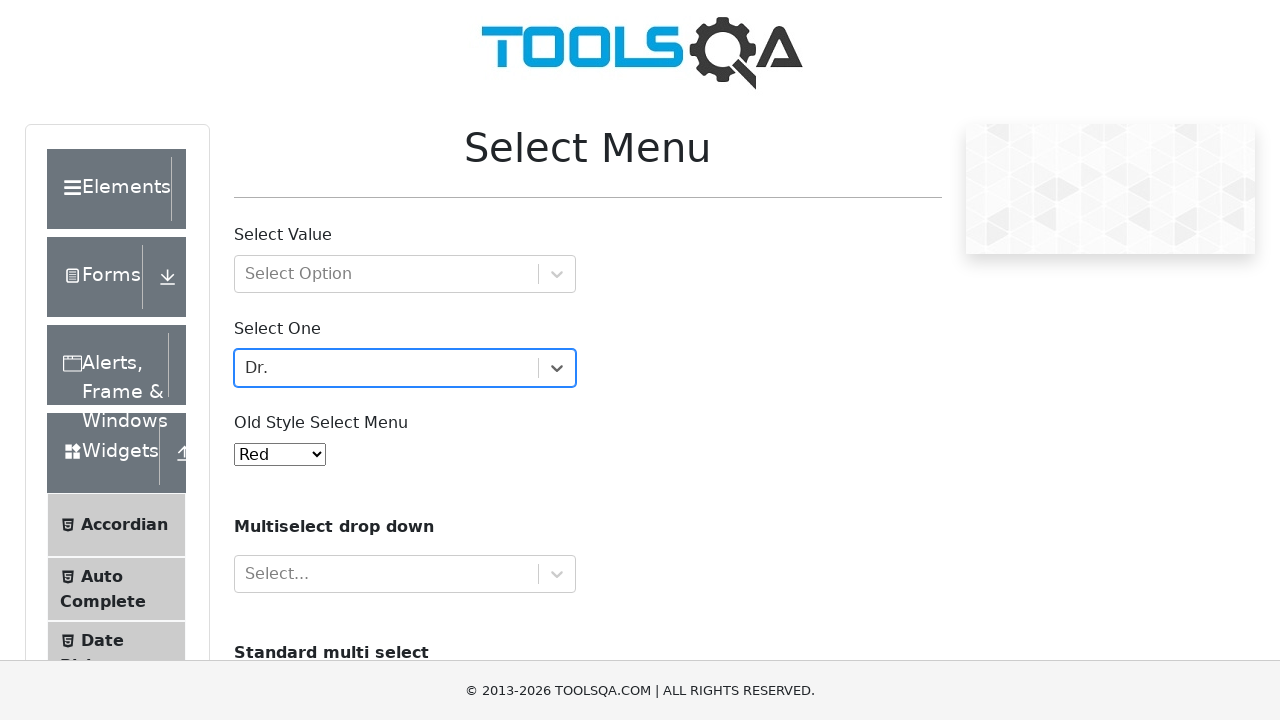